Tests a more resilient approach to working with multiple windows by storing the first window handle before clicking, then finding the new window by comparing against all available handles.

Starting URL: http://the-internet.herokuapp.com/windows

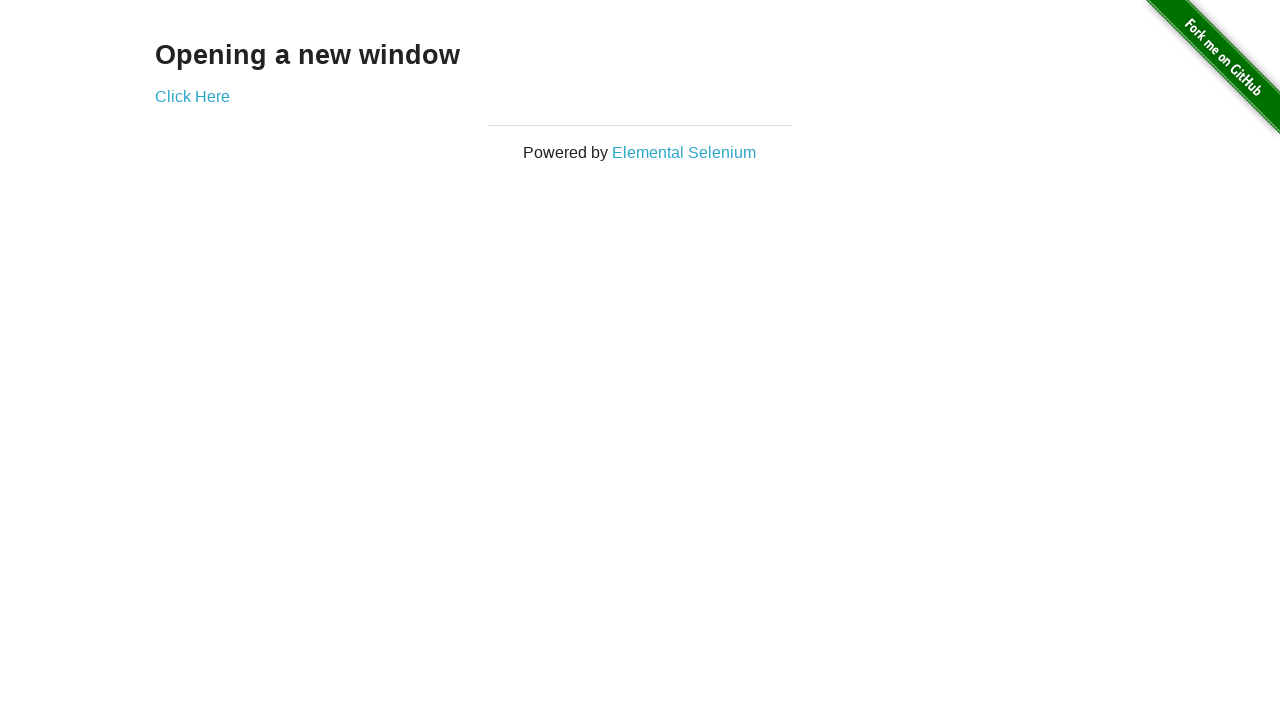

Stored reference to the first page
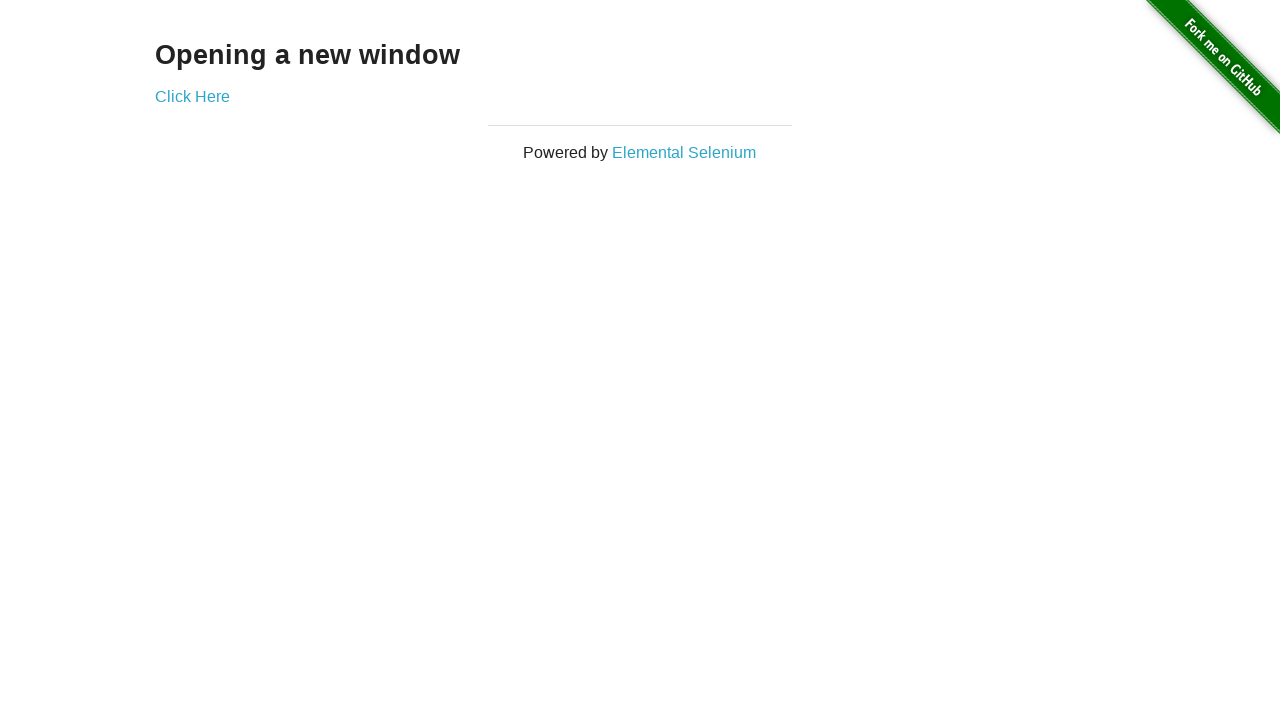

Clicked the link to open a new window at (192, 96) on .example a
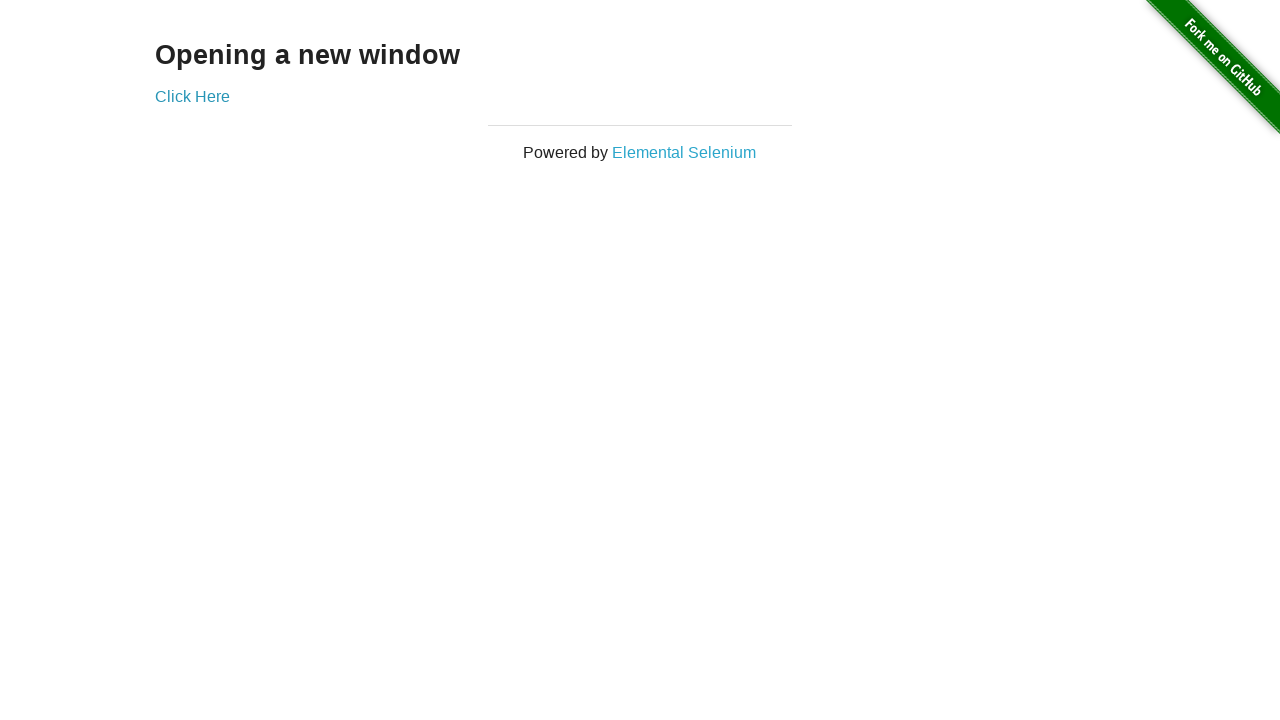

Waited 1000ms for new window to open
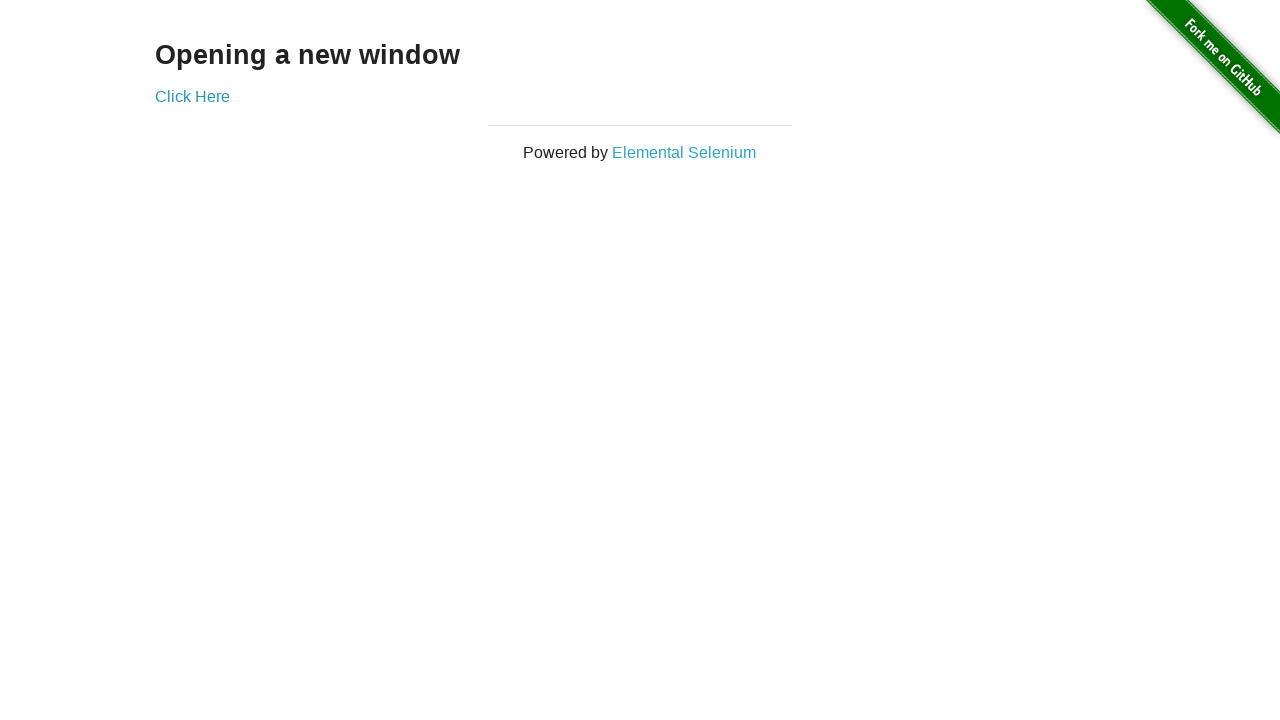

Retrieved all pages from the context
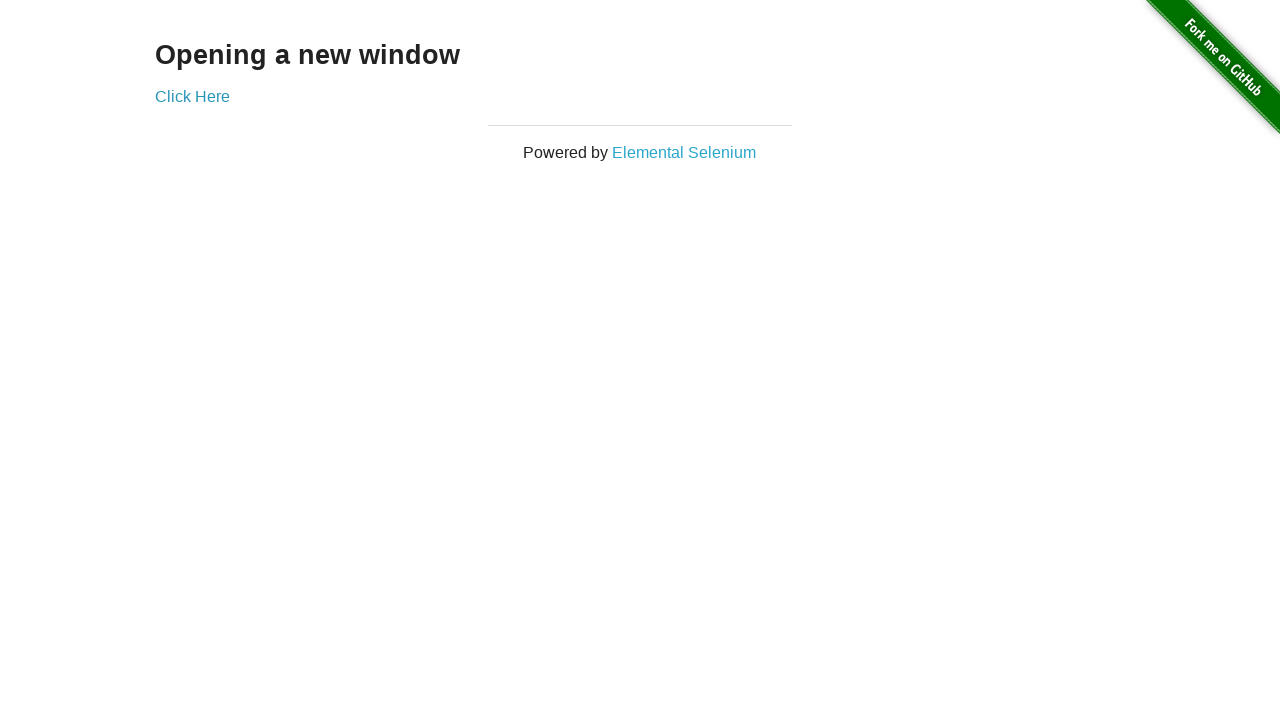

Identified the new window/page by comparing against the first page
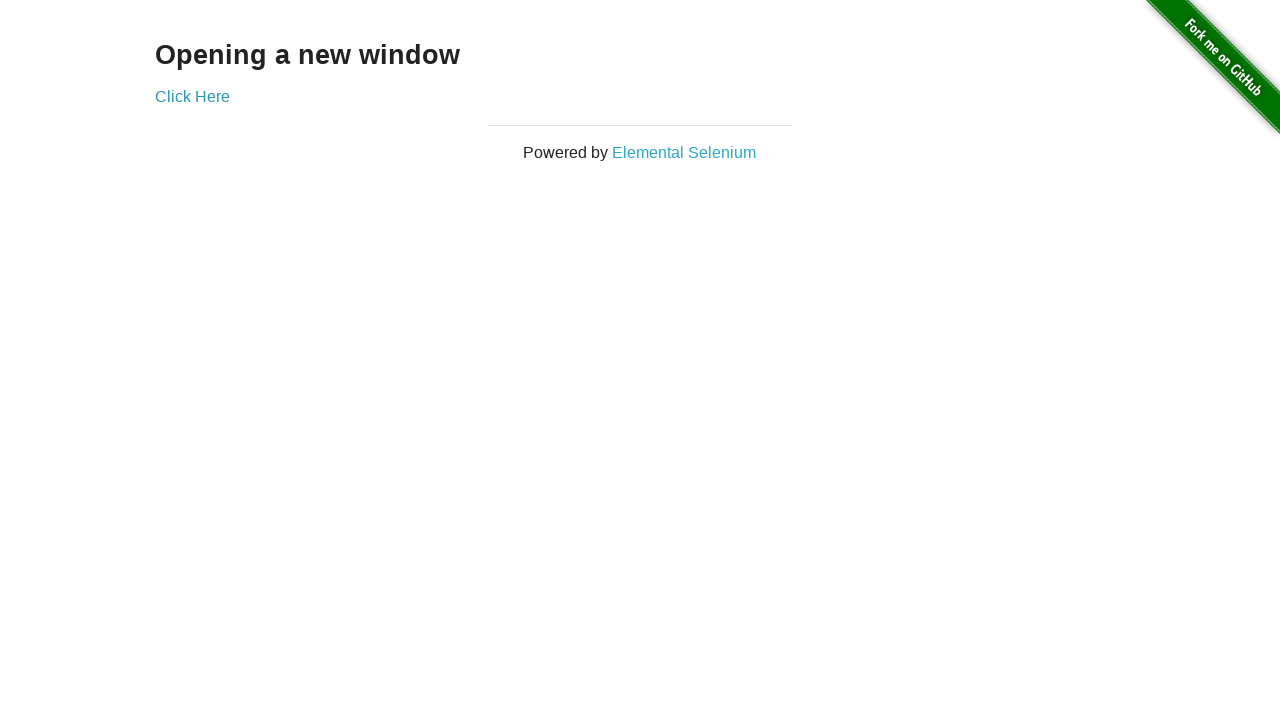

Verified first page title is not 'New Window'
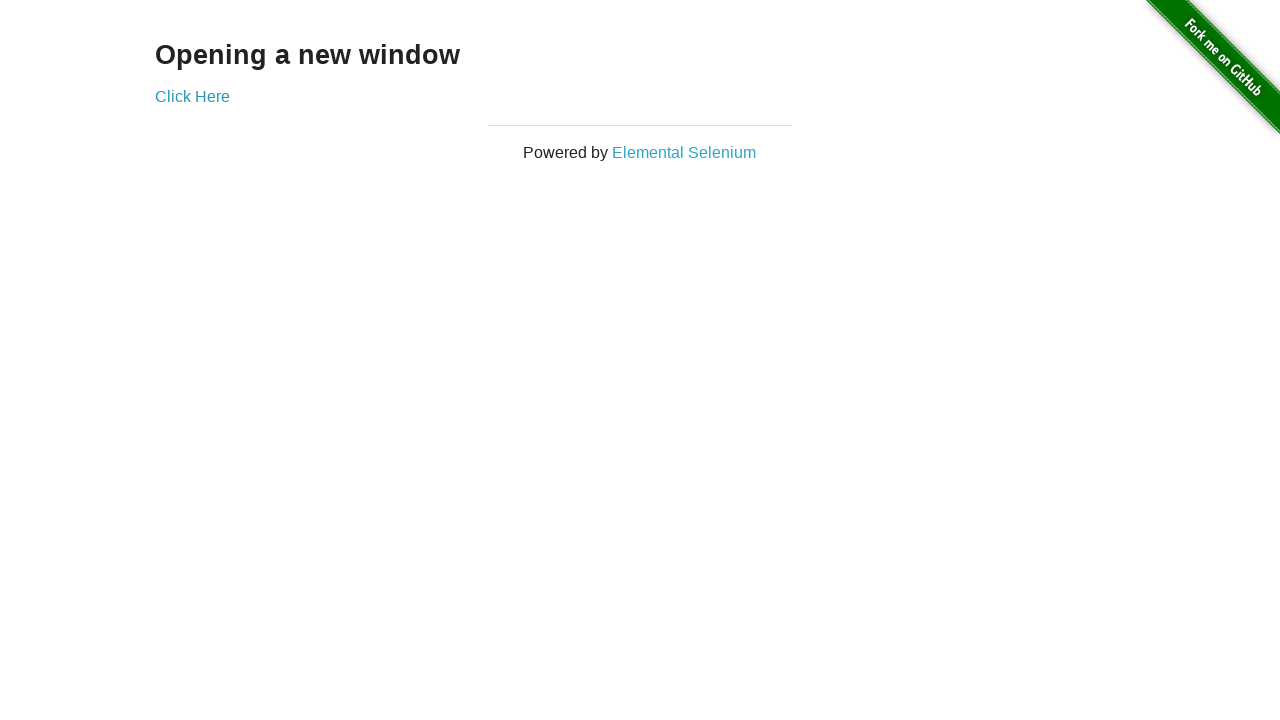

Verified new page title is 'New Window'
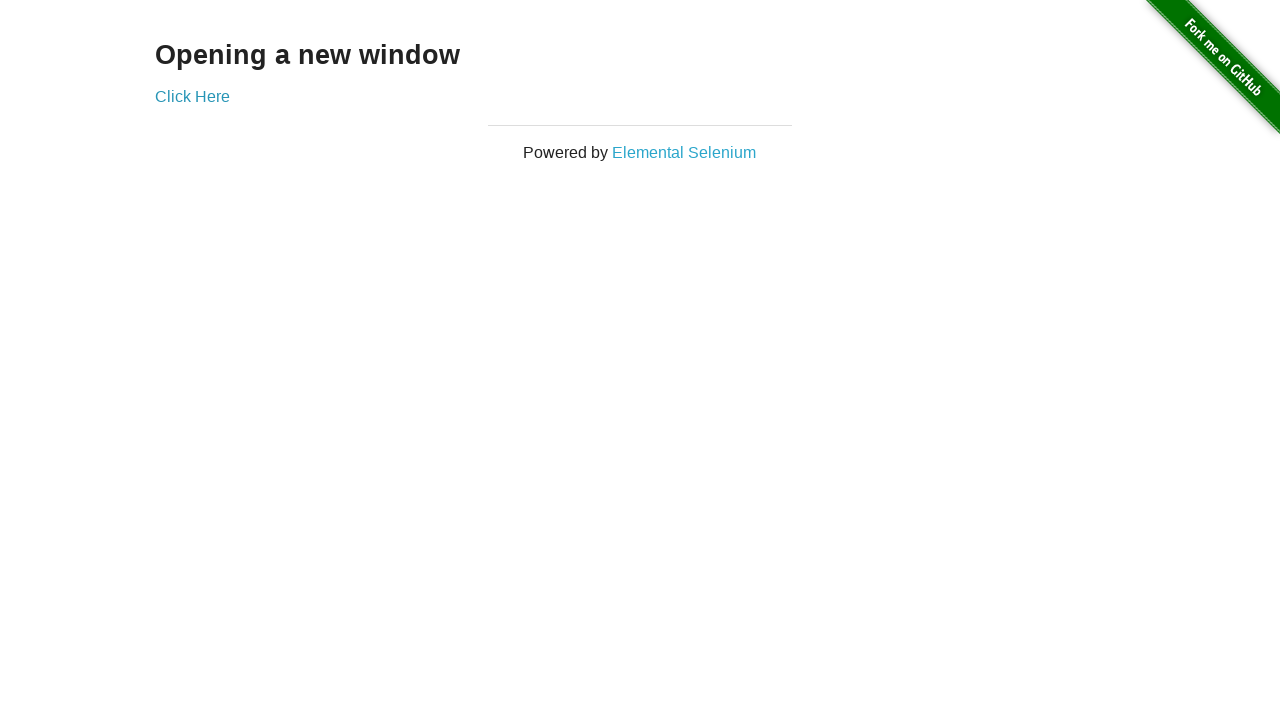

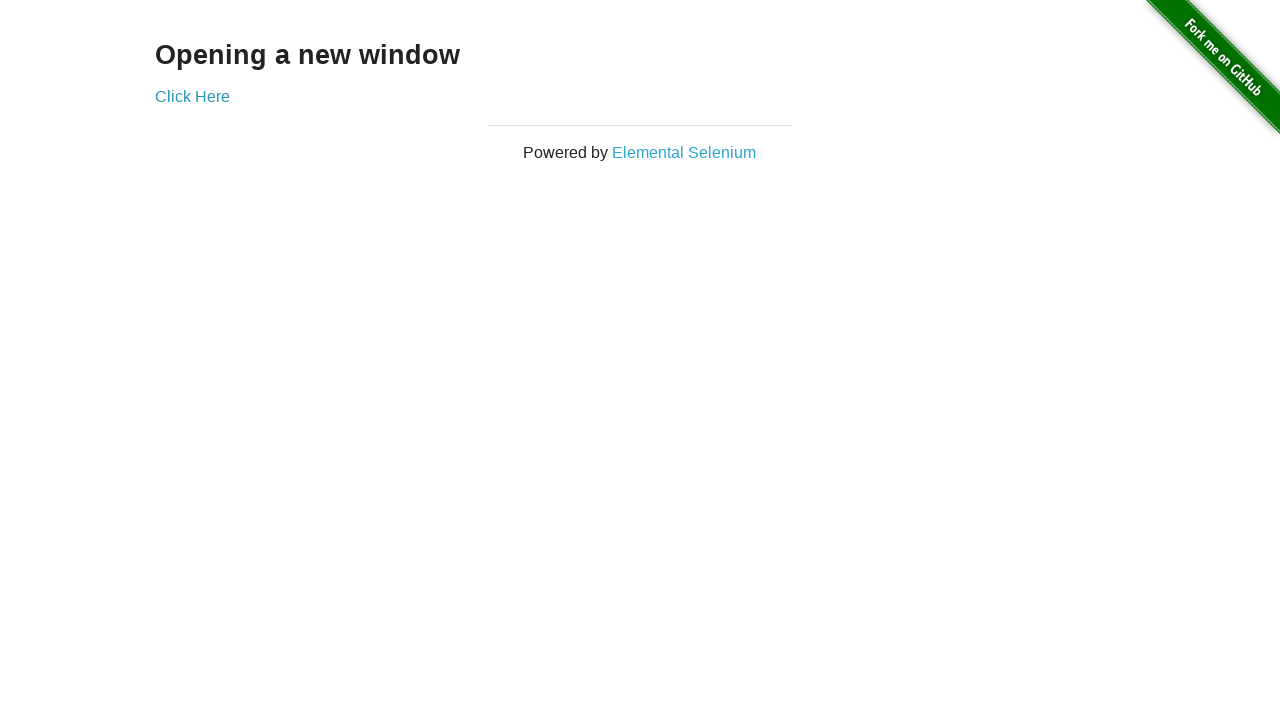